Tests dropdown selection functionality by navigating to a specific playground section, selecting a day from a dropdown menu, and verifying the selection.

Starting URL: https://www.lambdatest.com/selenium-playground/

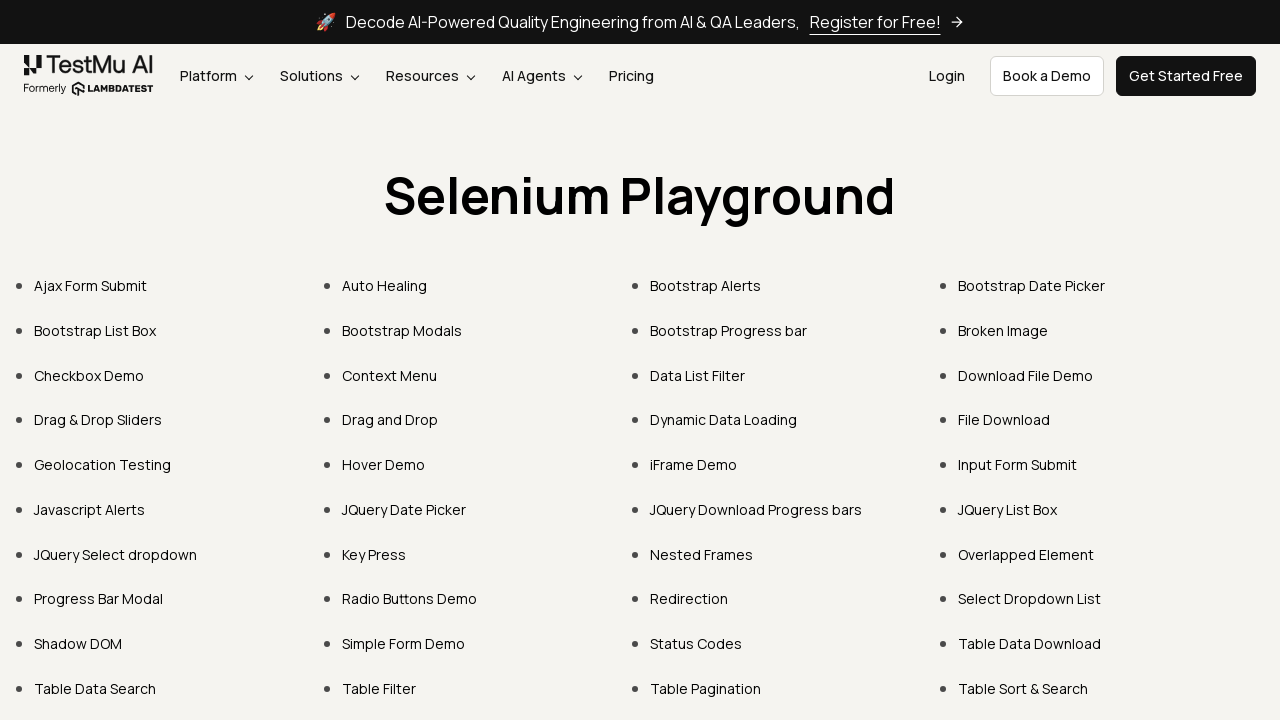

Clicked on 'Select Dropdown List' link to navigate to dropdown section at (1030, 599) on text='Select Dropdown List'
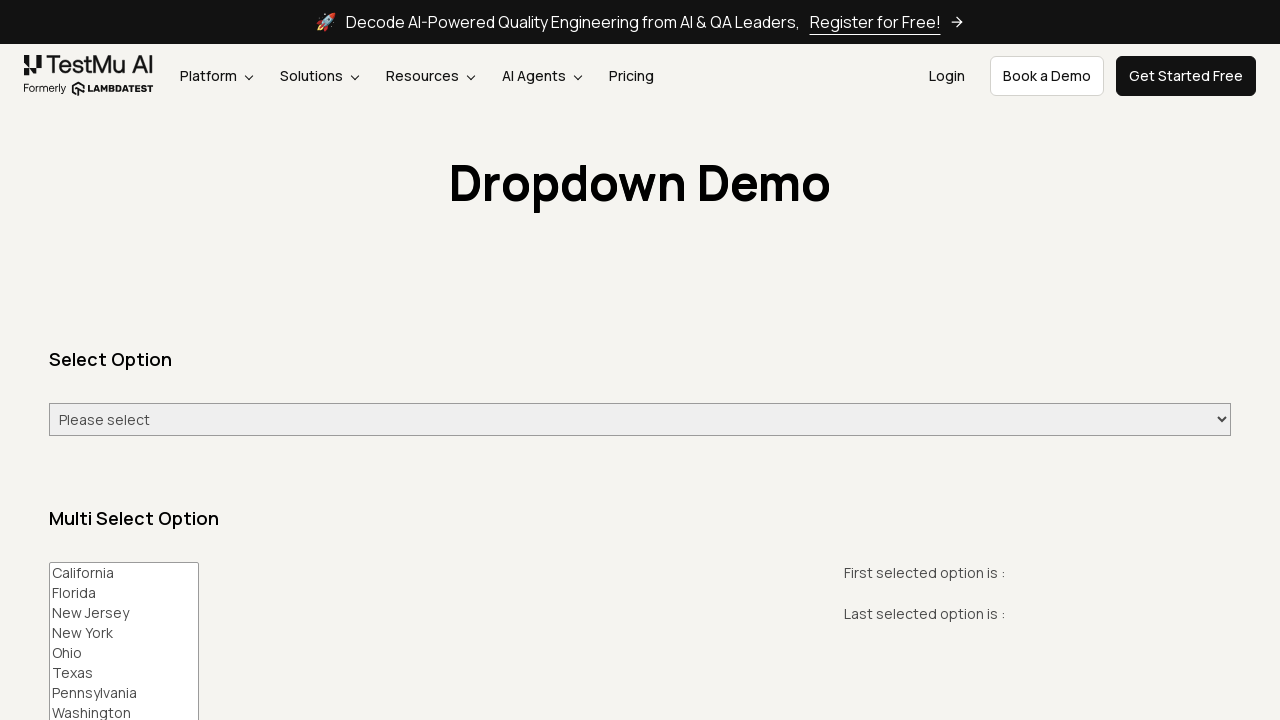

Dropdown menu loaded and became visible
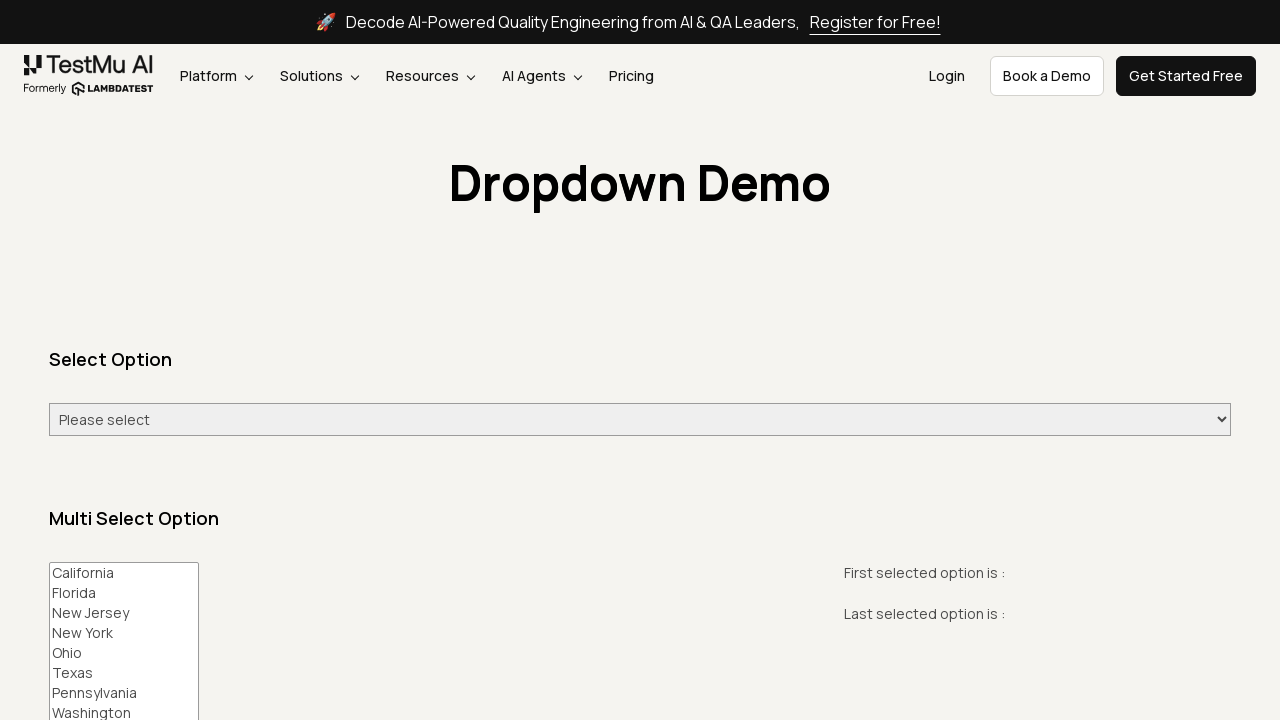

Selected 'Wednesday' from the dropdown menu on #select-demo
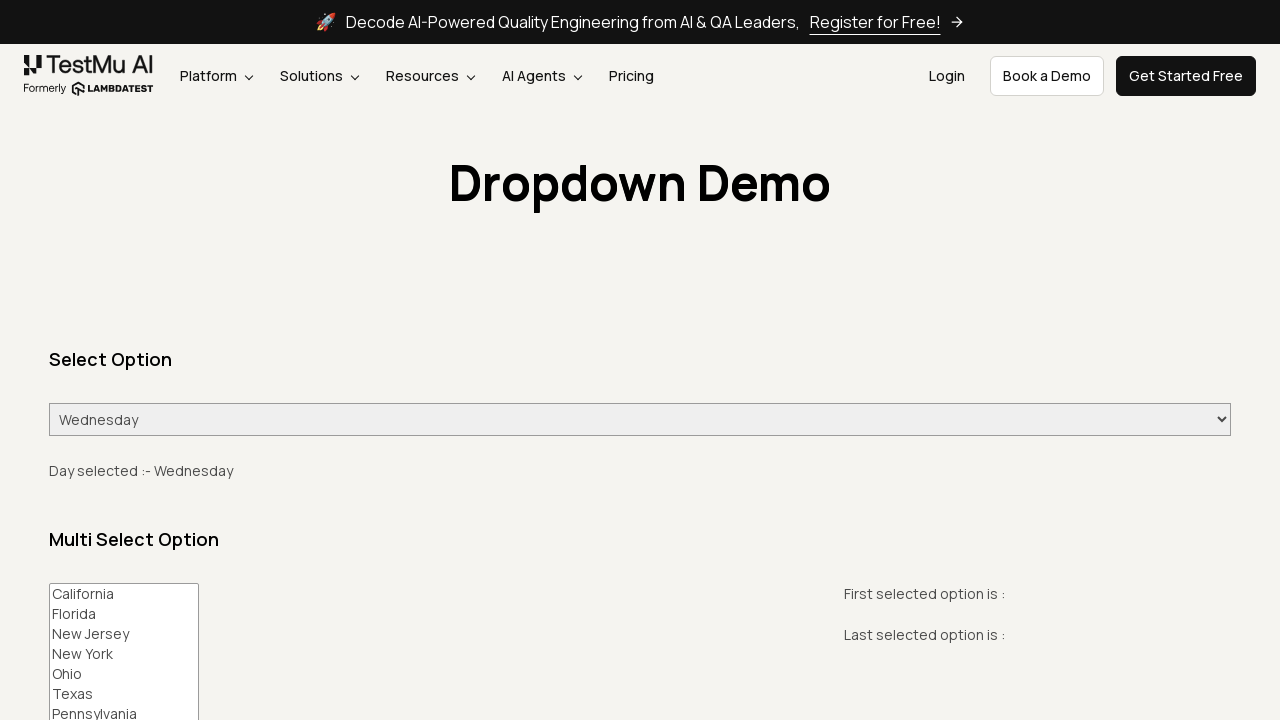

Retrieved selected dropdown value
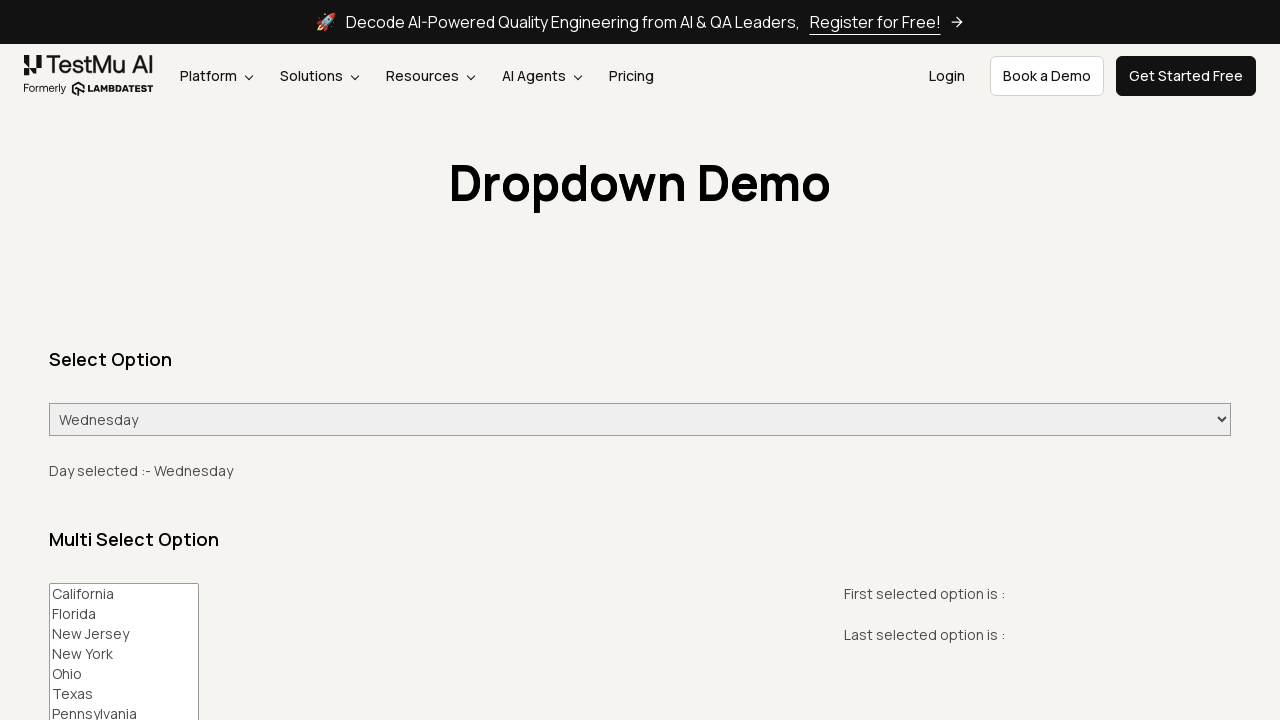

Verified that 'Wednesday' was correctly selected in the dropdown
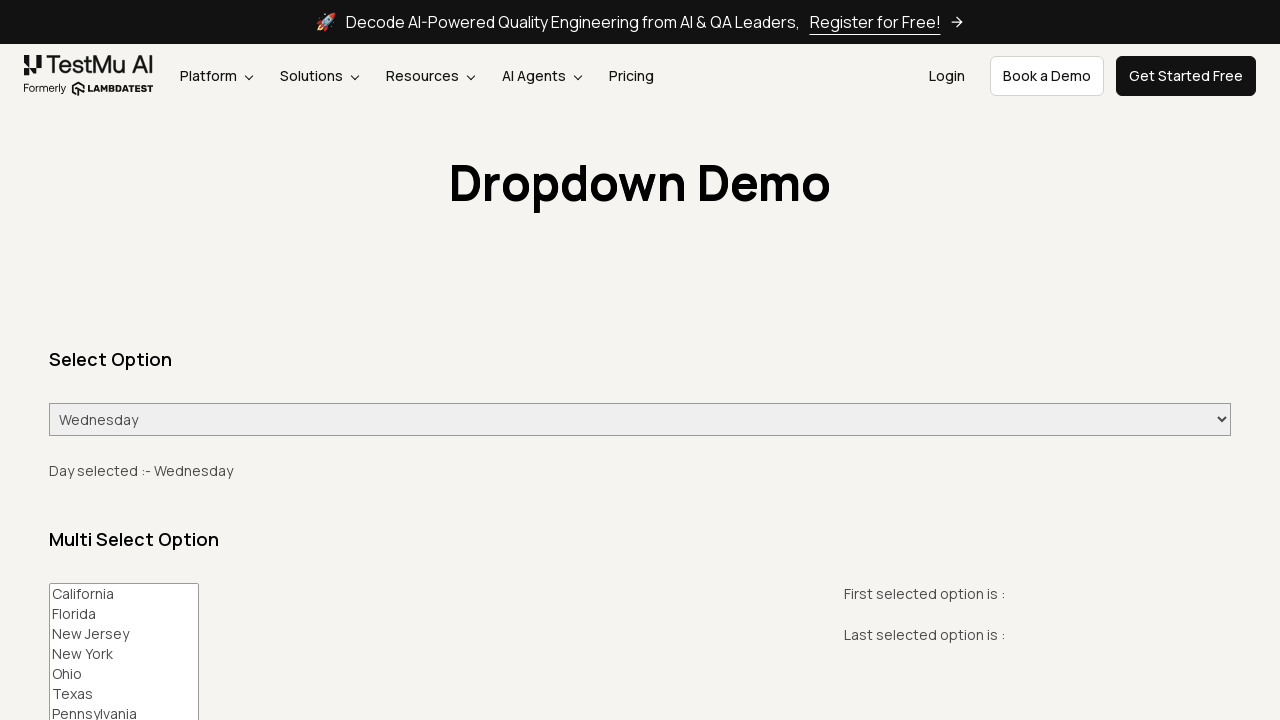

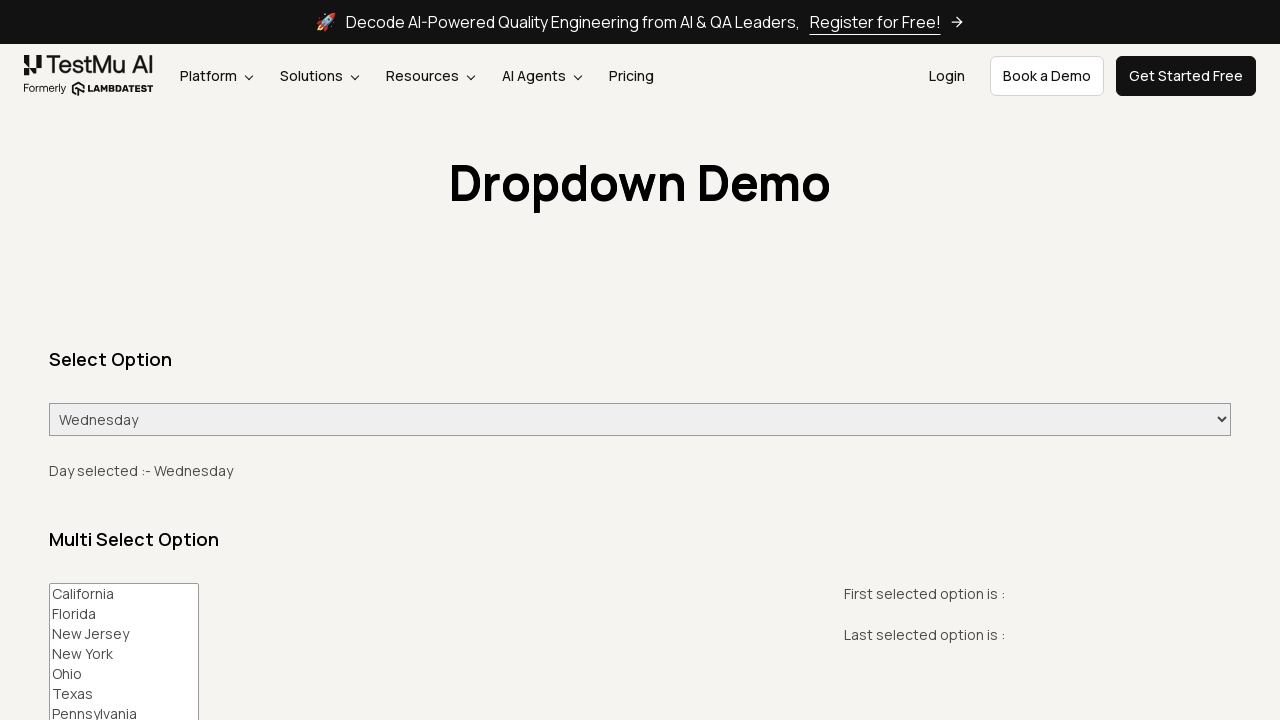